Tests a text box form by filling in full name, email, and current address fields, then uses keyboard shortcuts (Ctrl+A, Ctrl+C, Tab, Ctrl+V) to copy the current address to the permanent address field.

Starting URL: https://demoqa.com/text-box

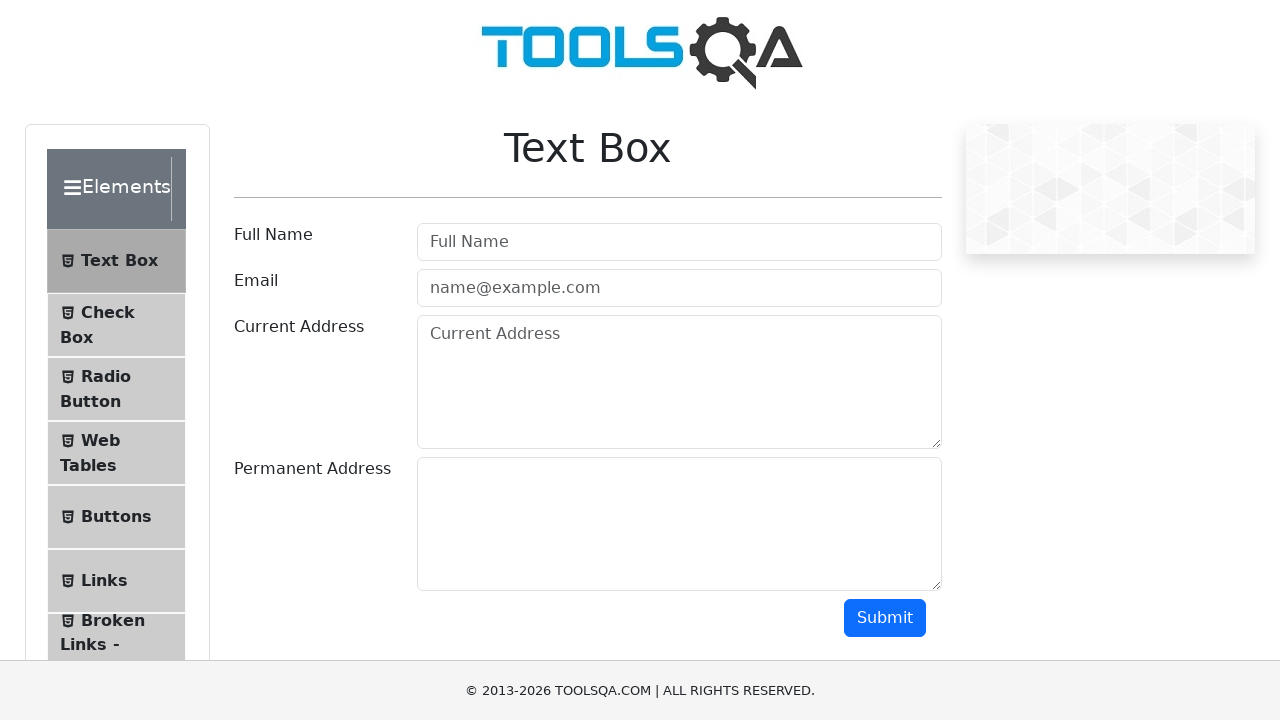

Scrolled to form header
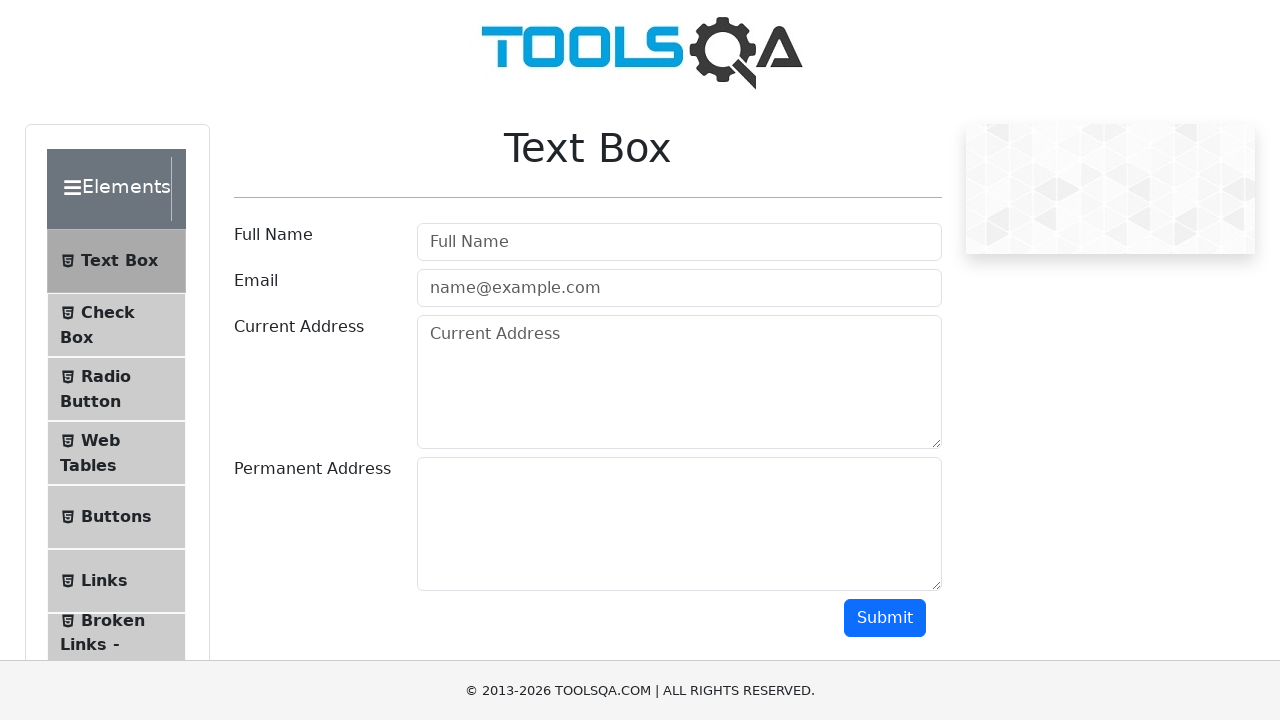

Filled Full Name field with 'Mr.Peter Haynes' on #userName
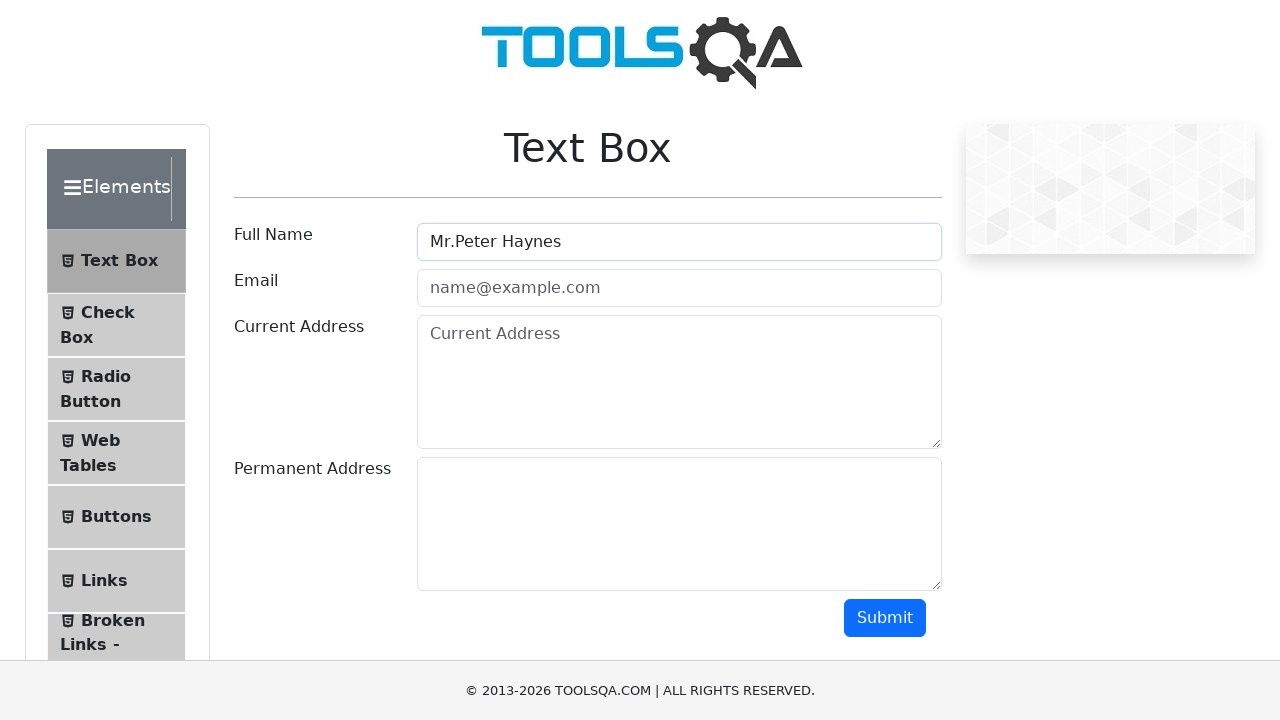

Filled Email field with 'PeterHaynes@toolsqa.com' on #userEmail
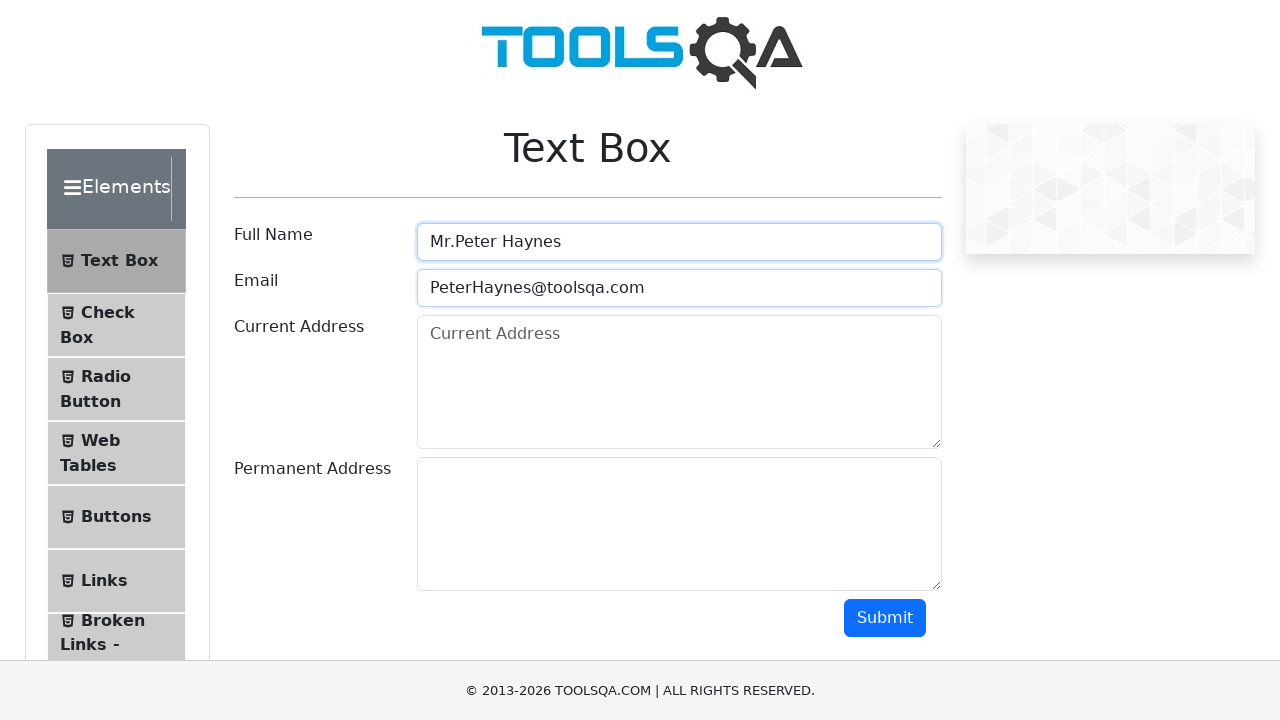

Filled Current Address field with '43 School Lane London EC71 9GO' on #currentAddress
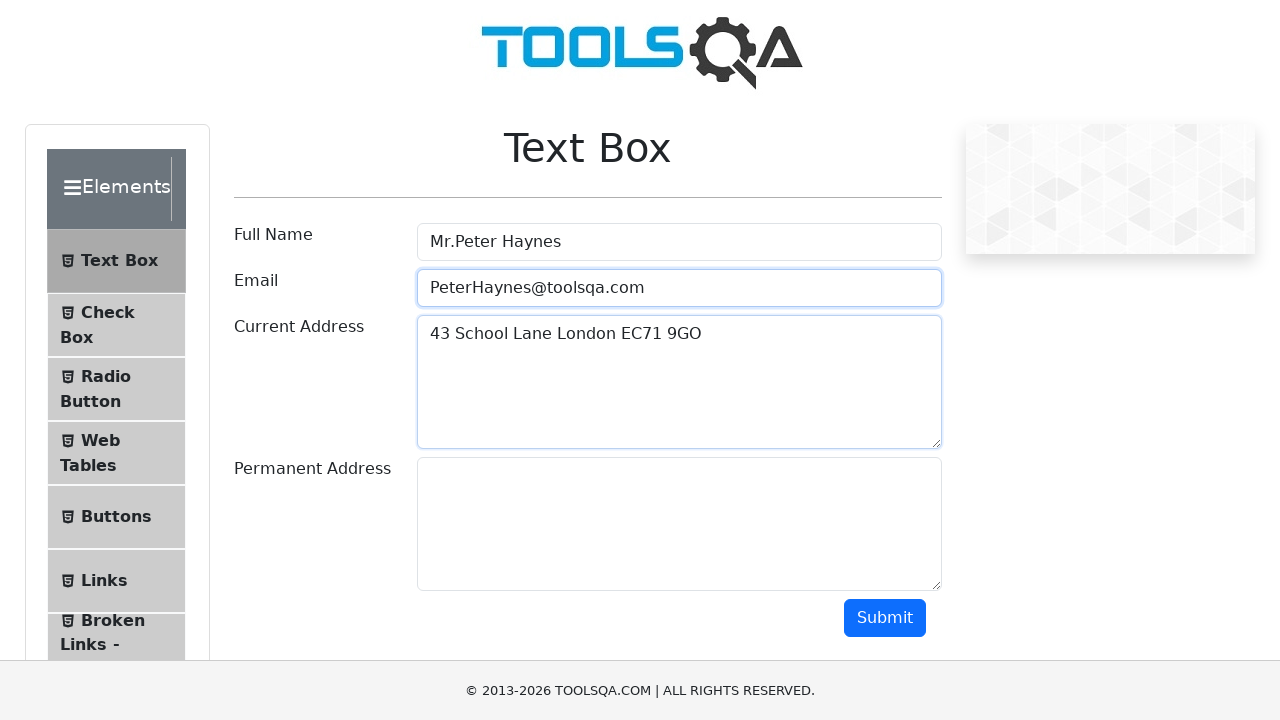

Clicked on Current Address field to focus it at (679, 382) on #currentAddress
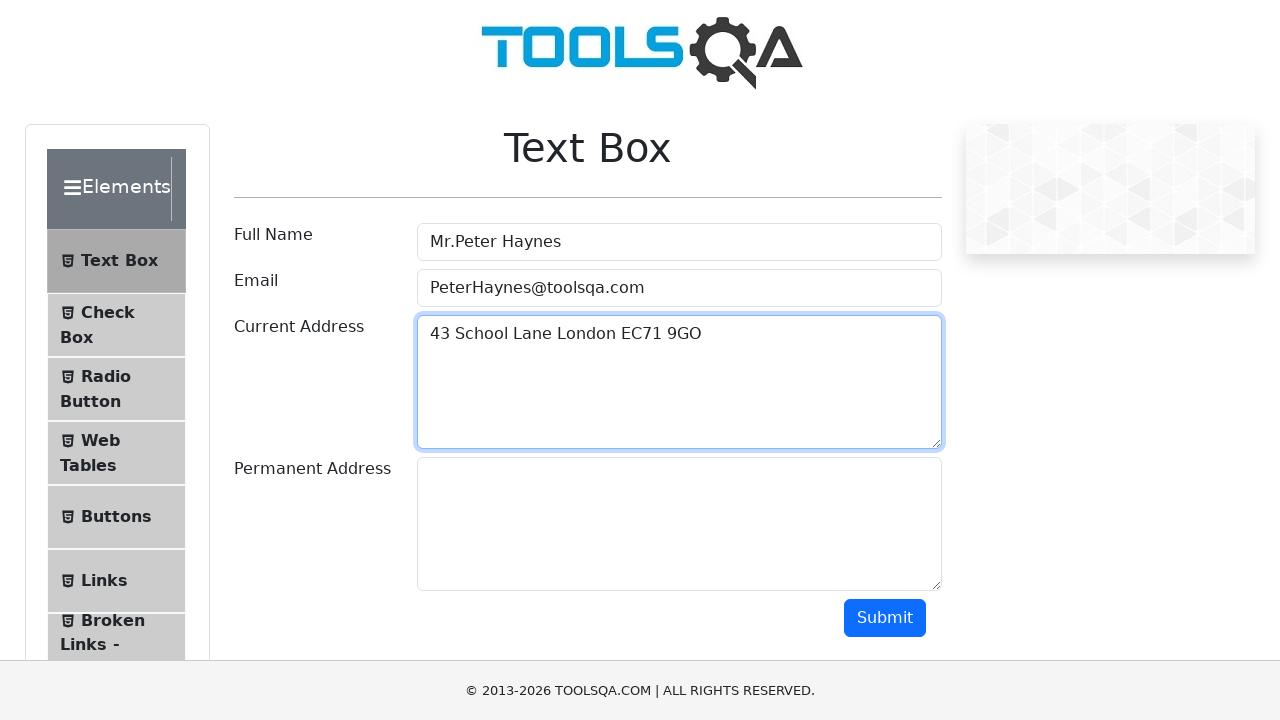

Selected all text in Current Address field using Ctrl+A
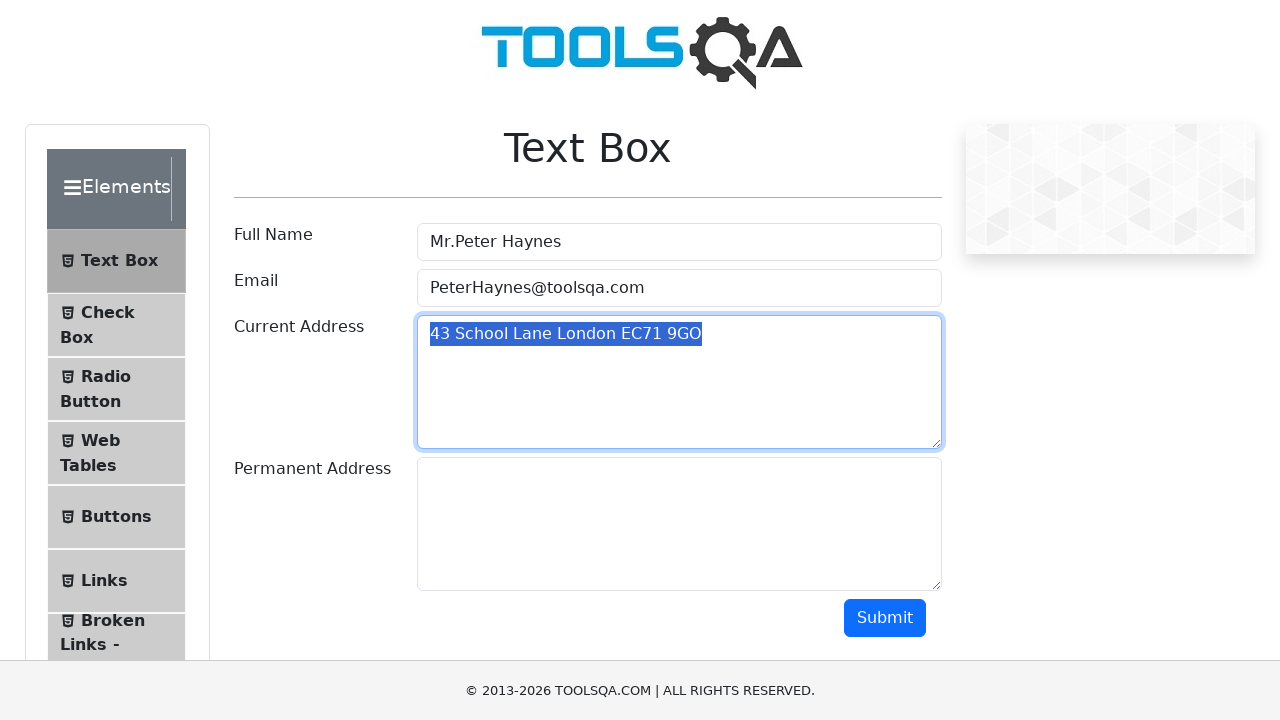

Copied Current Address text using Ctrl+C
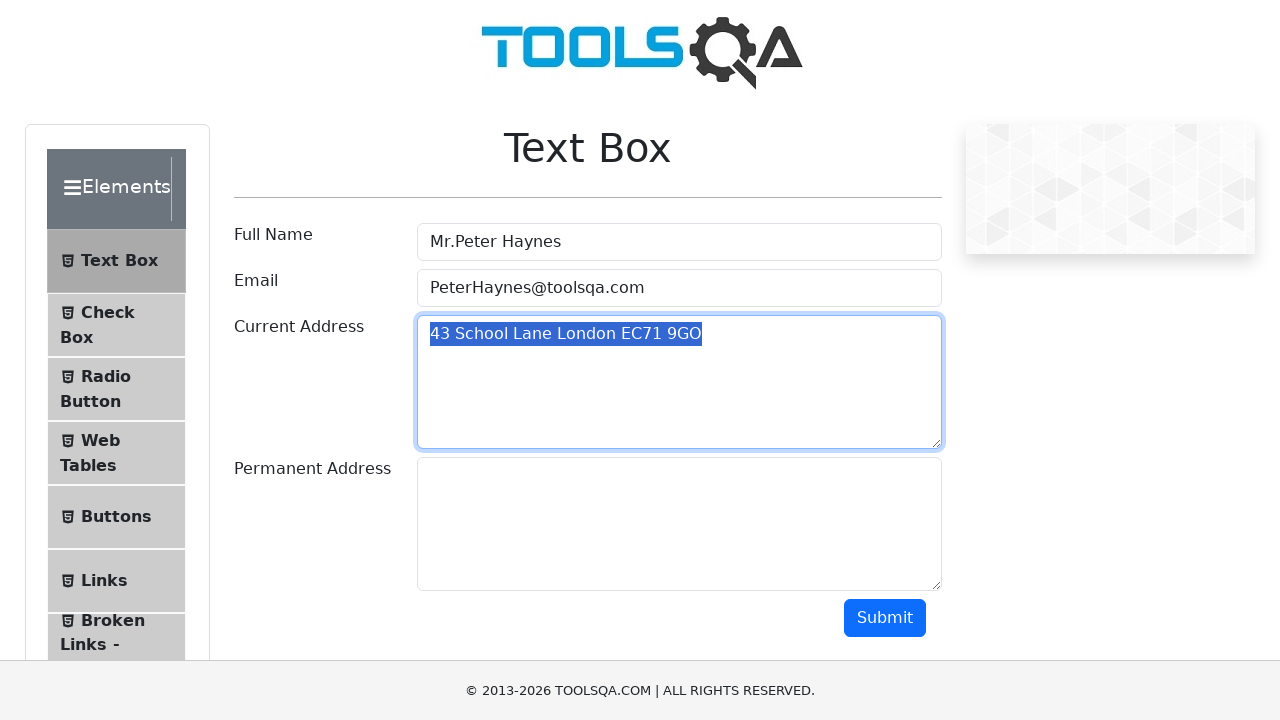

Pressed Tab to move focus to Permanent Address field
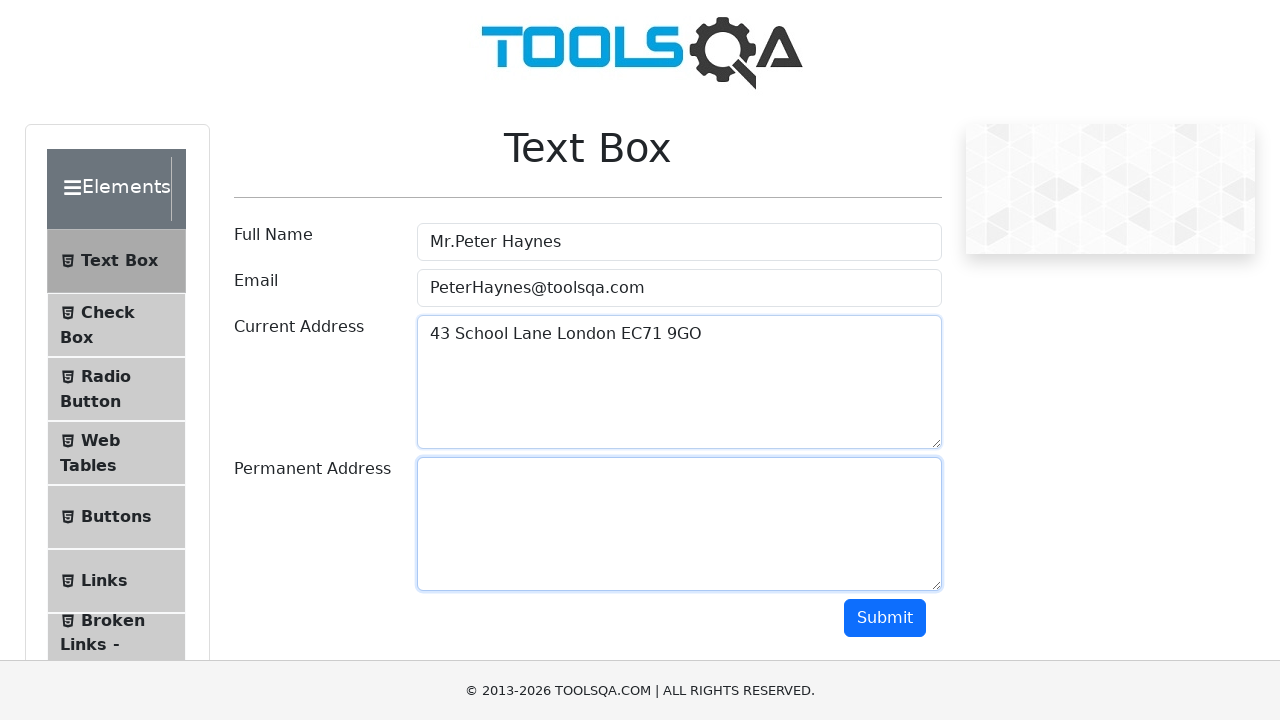

Pasted Current Address into Permanent Address field using Ctrl+V
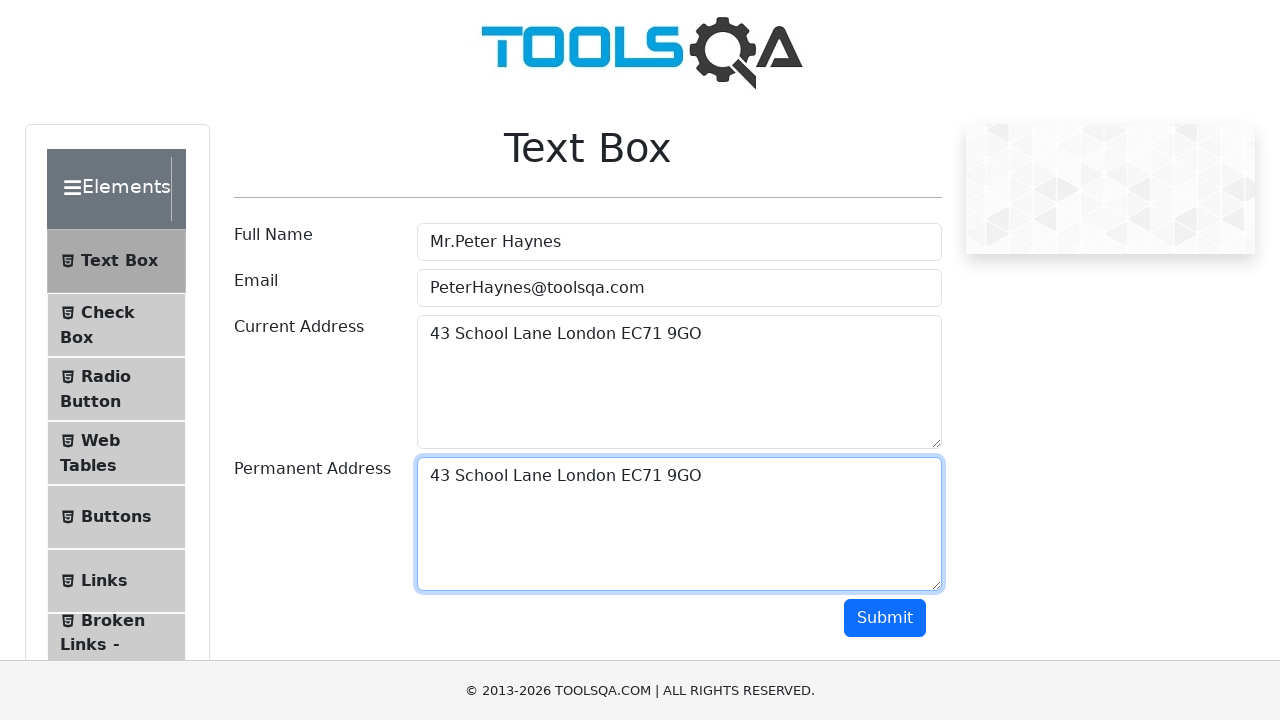

Waited 500ms for paste action to complete
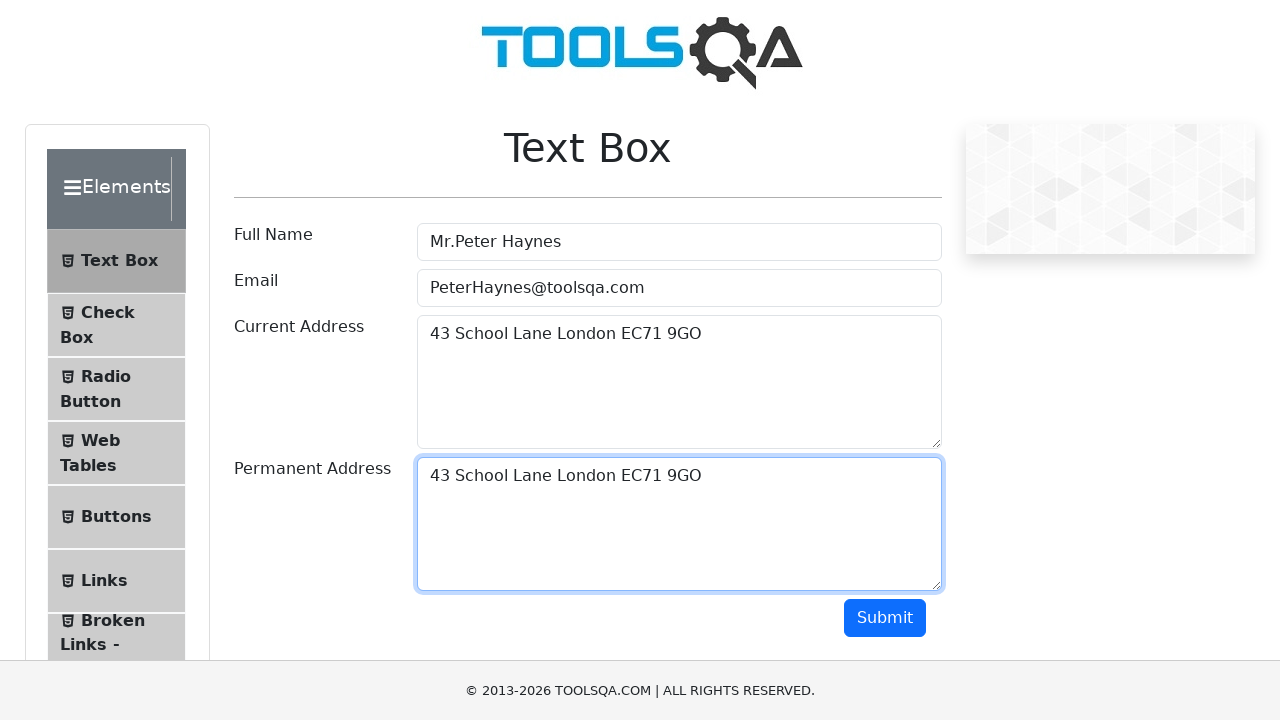

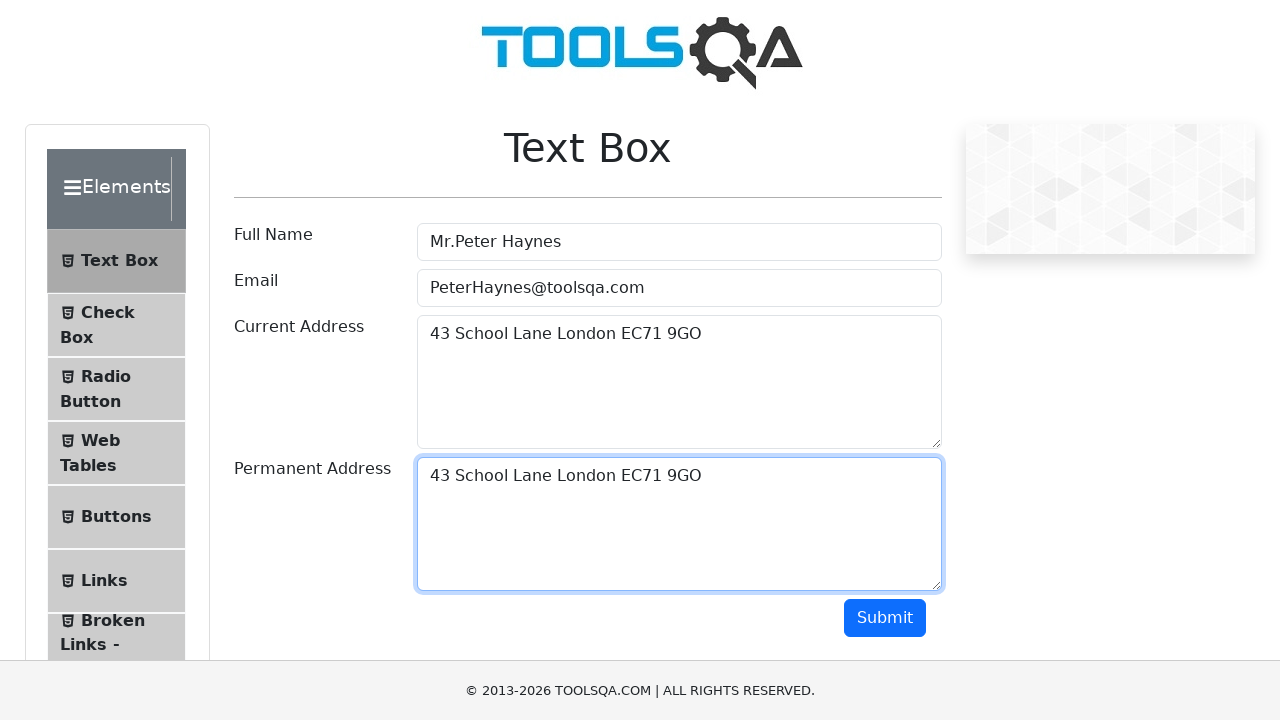